Opens the AJIO e-commerce website and verifies the page loads successfully by waiting for the page content.

Starting URL: https://www.ajio.com/

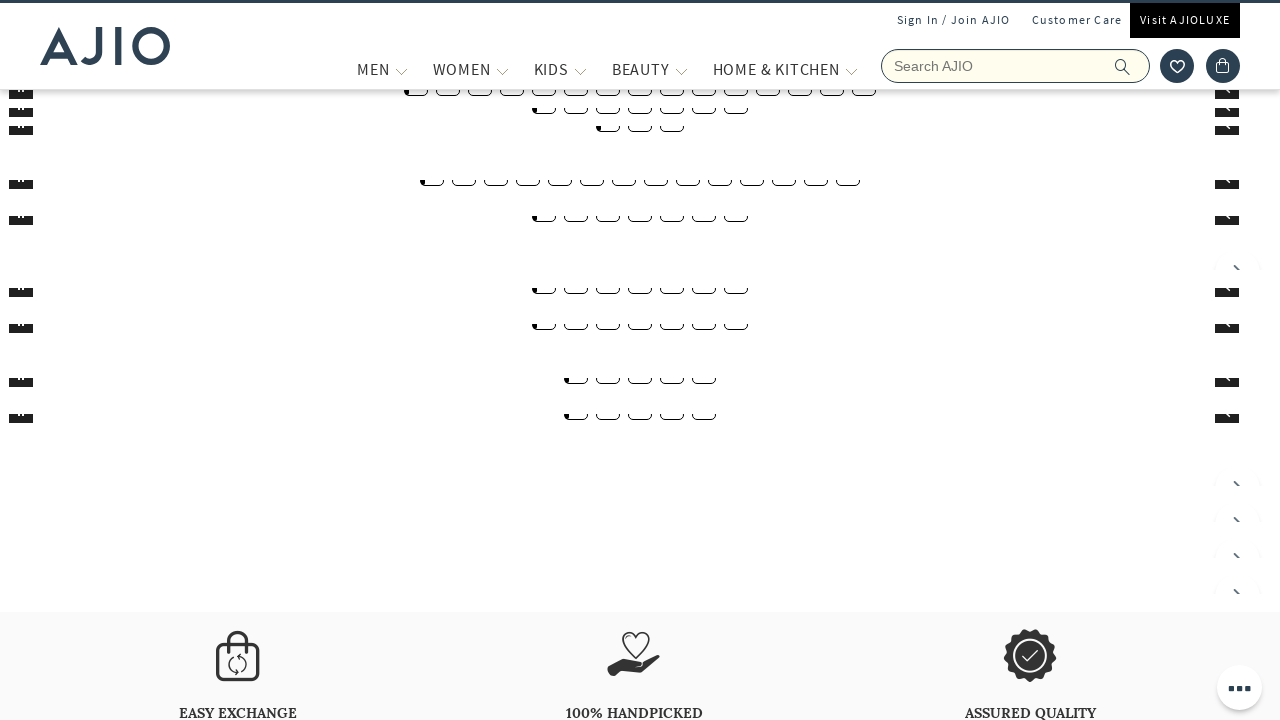

Navigated to AJIO e-commerce website
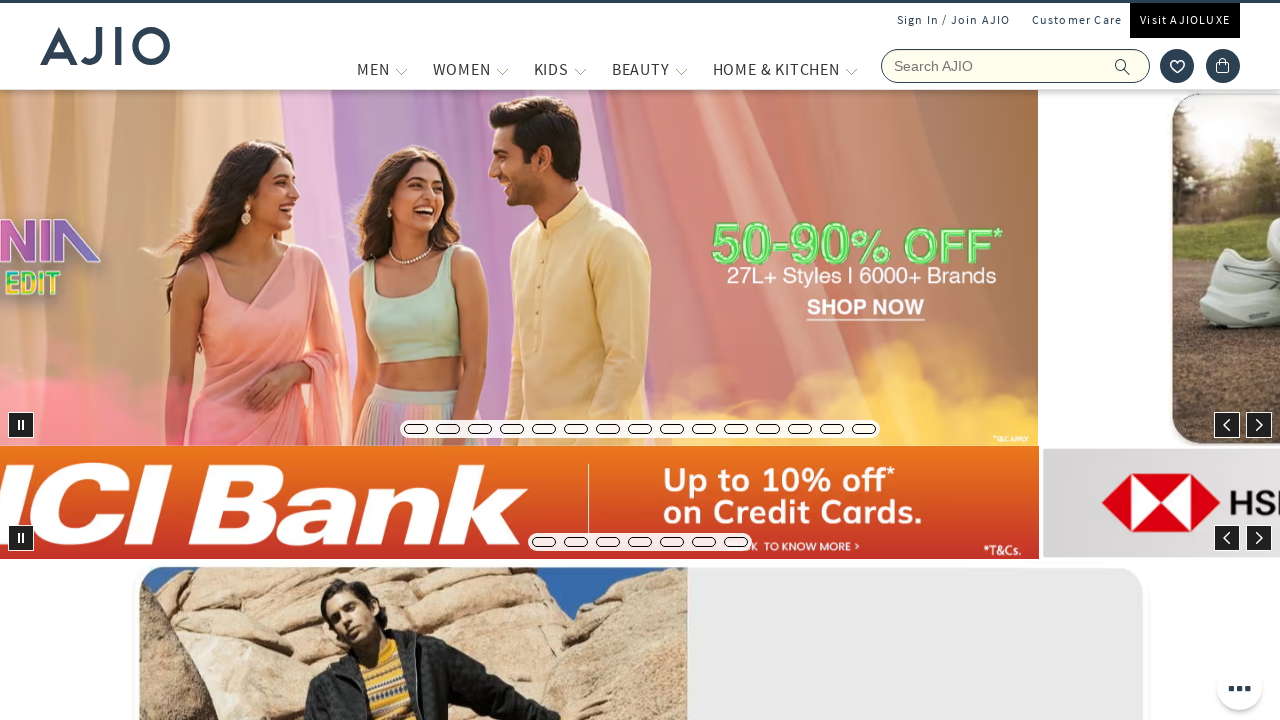

Page DOM content loaded successfully
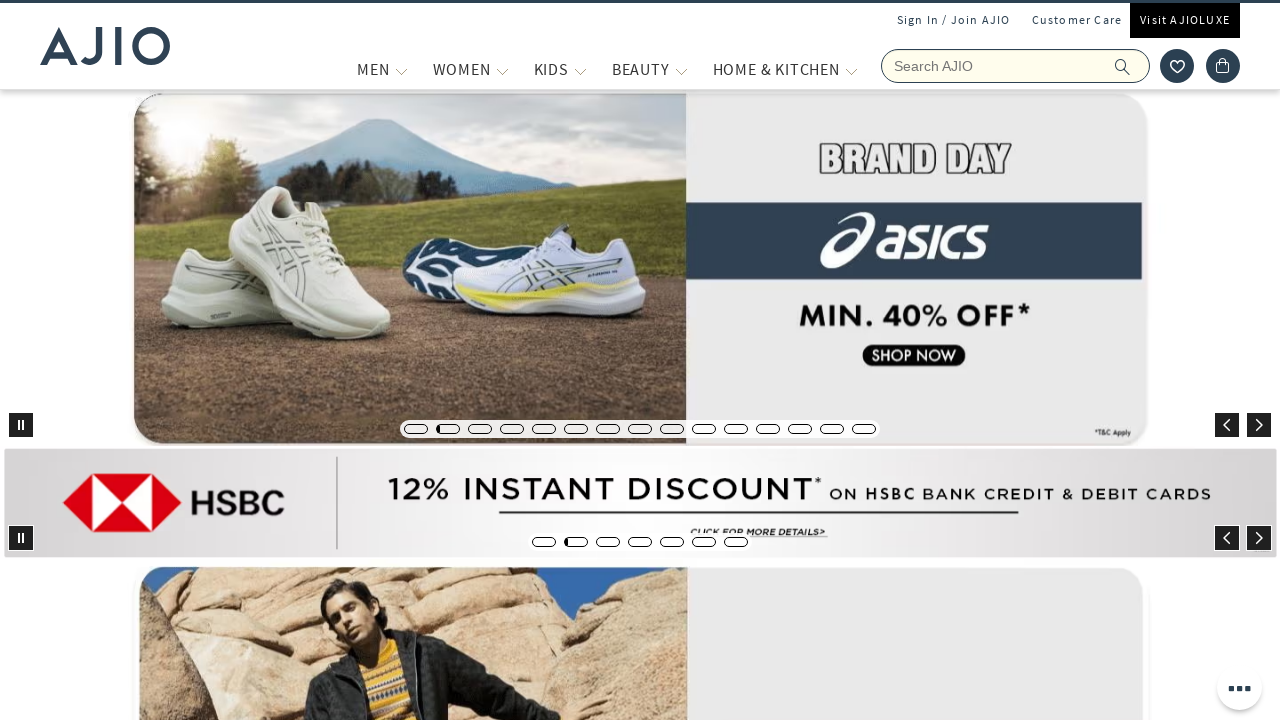

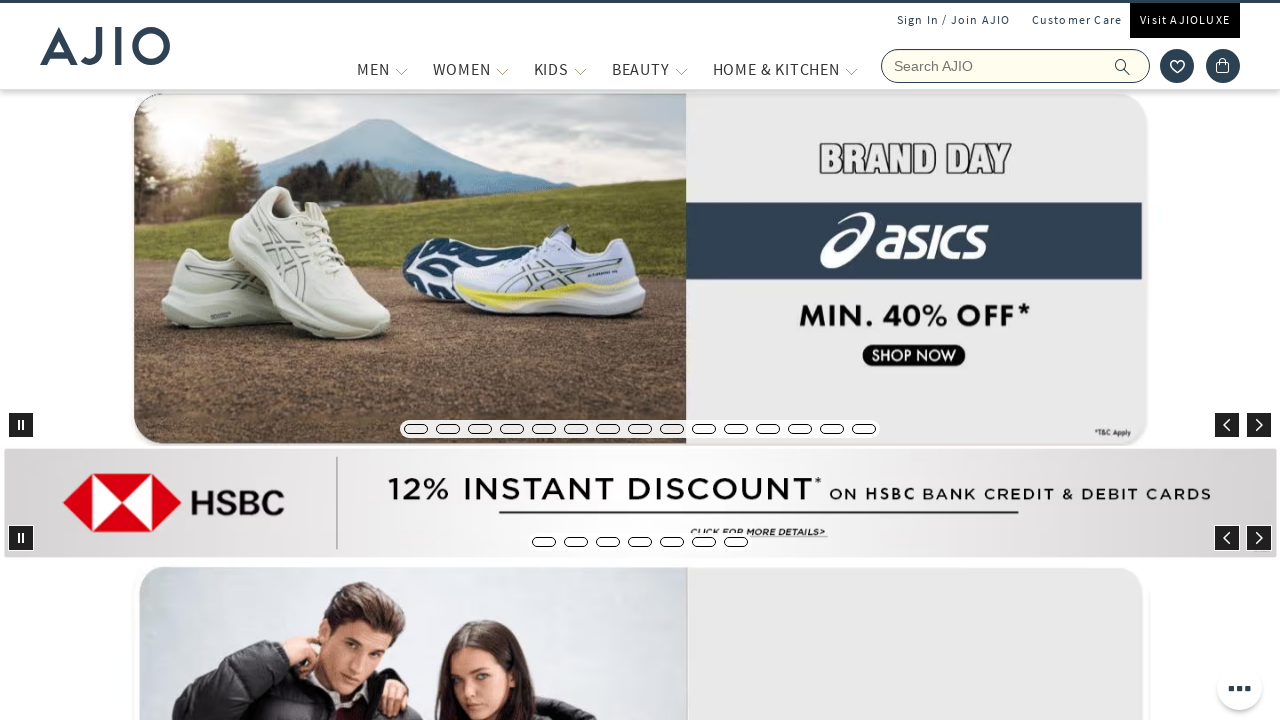